Tests alert handling functionality by triggering different types of alerts and accepting or dismissing them

Starting URL: https://rahulshettyacademy.com/AutomationPractice/

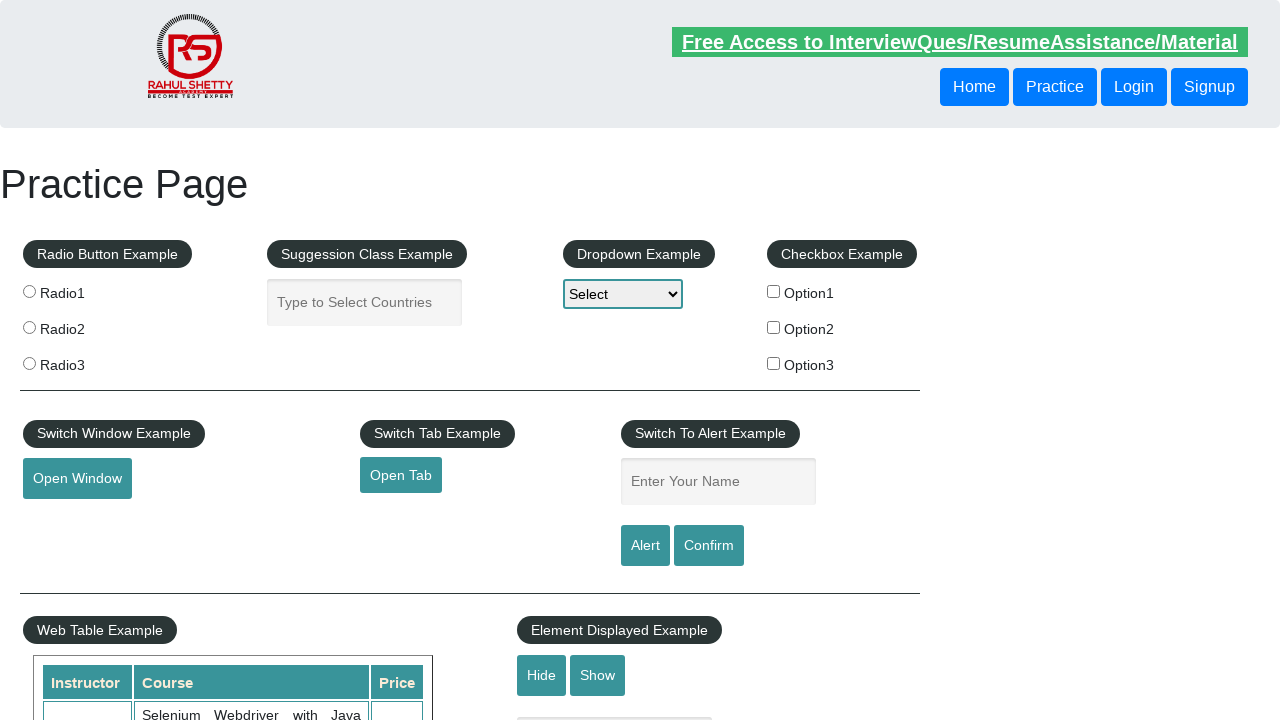

Filled name field with 'Anita' on #name
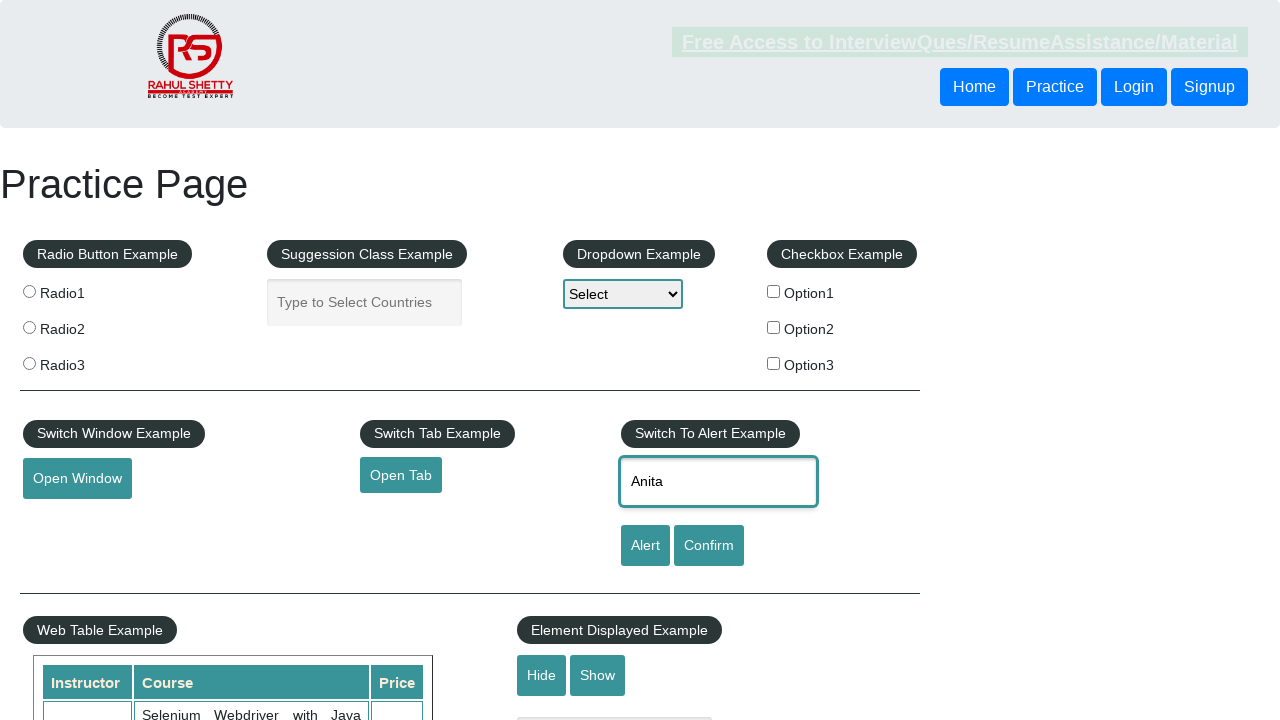

Clicked alert button to trigger alert dialog at (645, 546) on #alertbtn
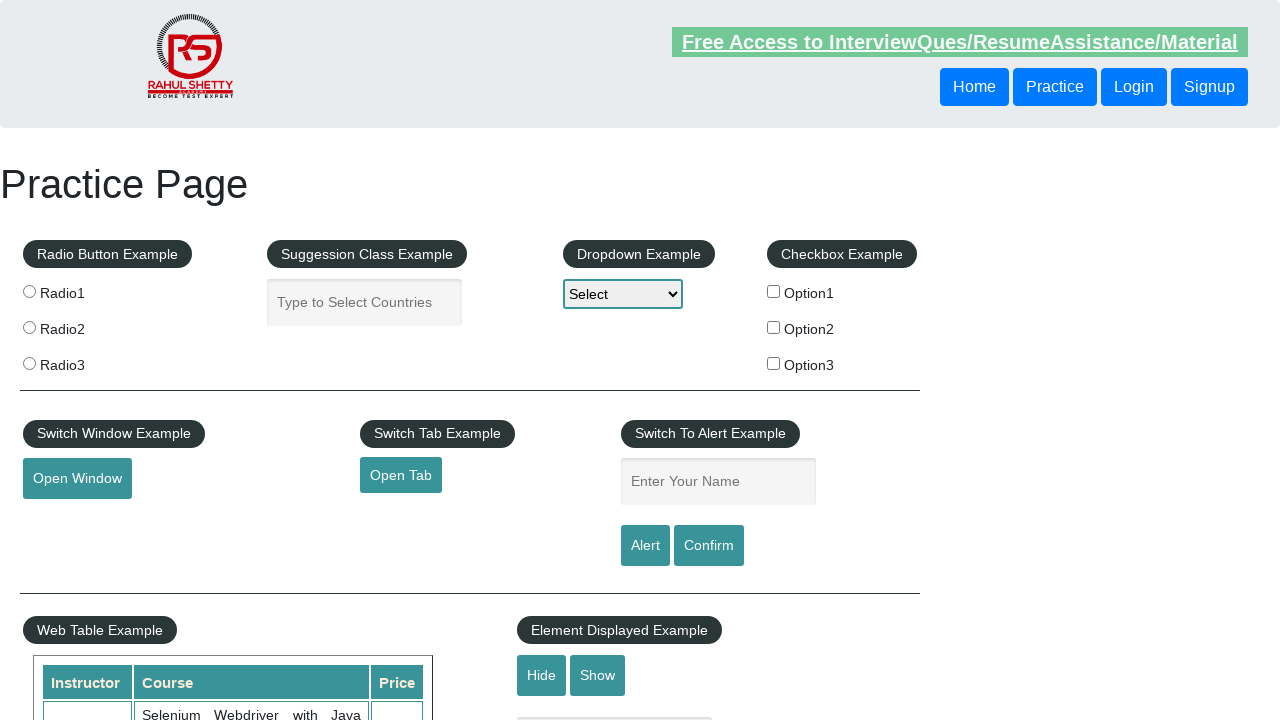

Set up dialog handler to accept alerts
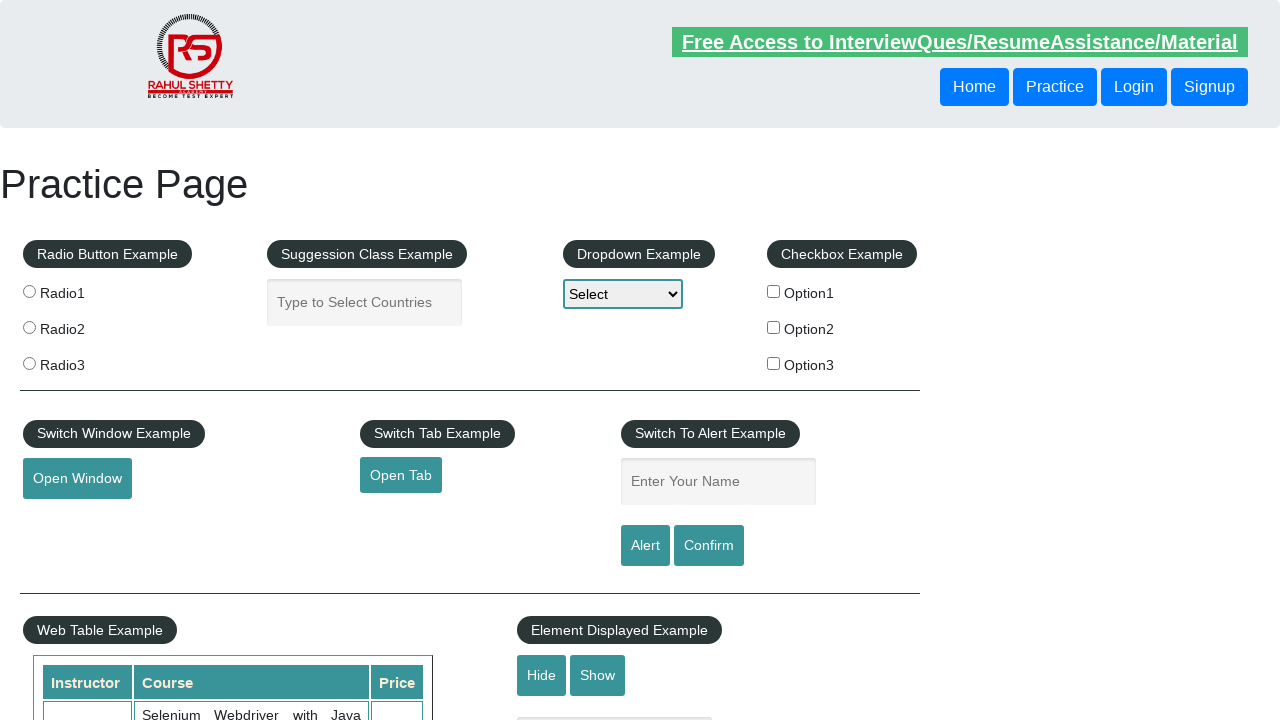

Clicked confirm button to trigger confirmation dialog at (709, 546) on #confirmbtn
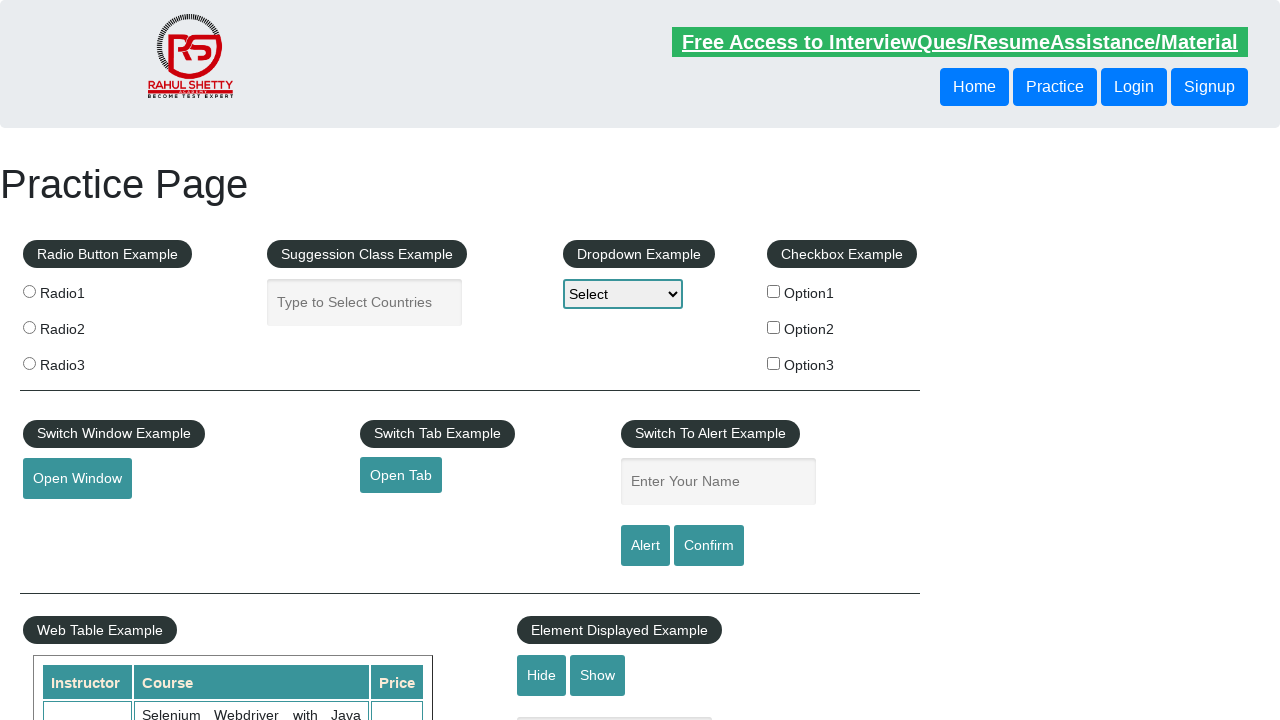

Set up dialog handler to dismiss confirmation dialog
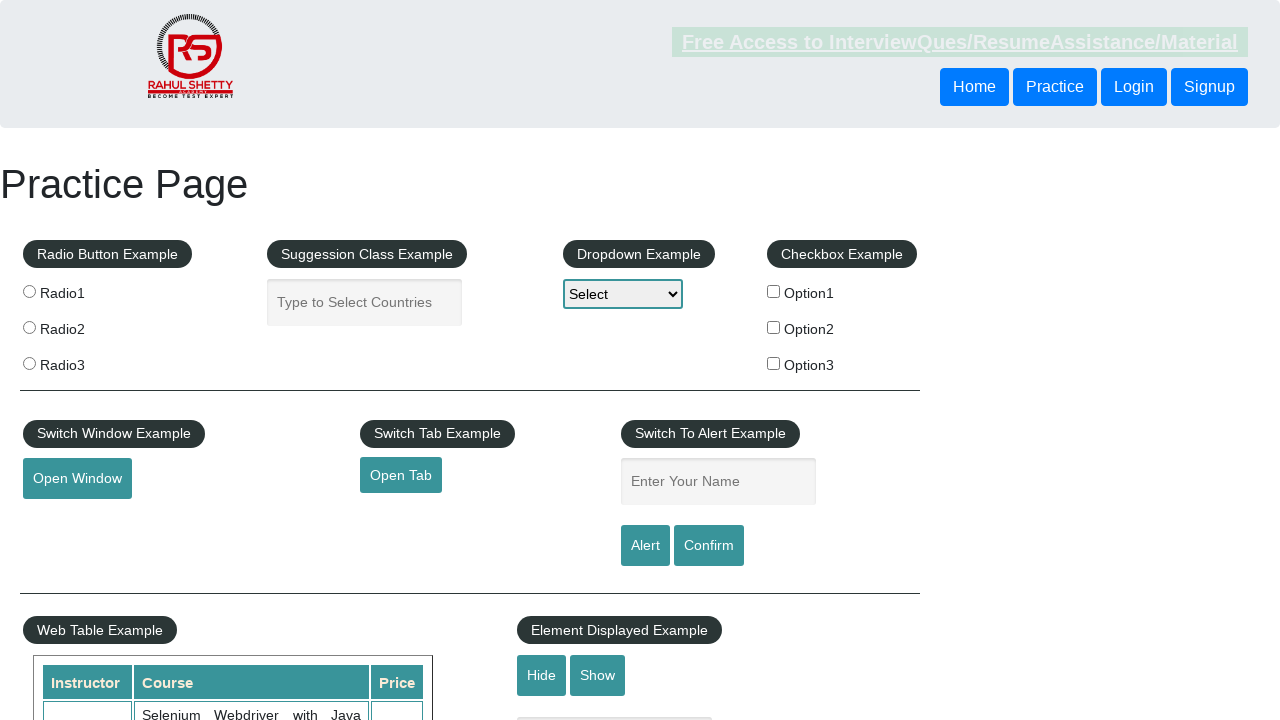

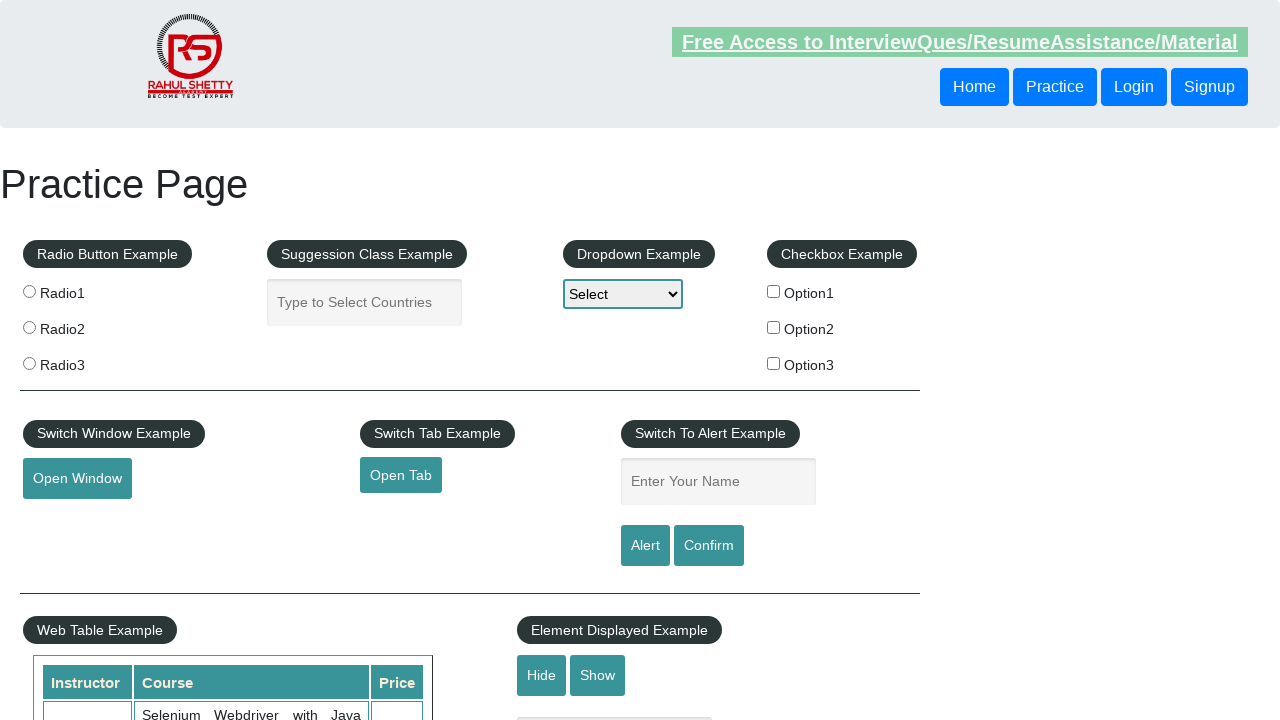